Tests that the JPetStore home page loads correctly and verifies the page title contains "JPetStore"

Starting URL: https://jpetstore.aspectran.com/

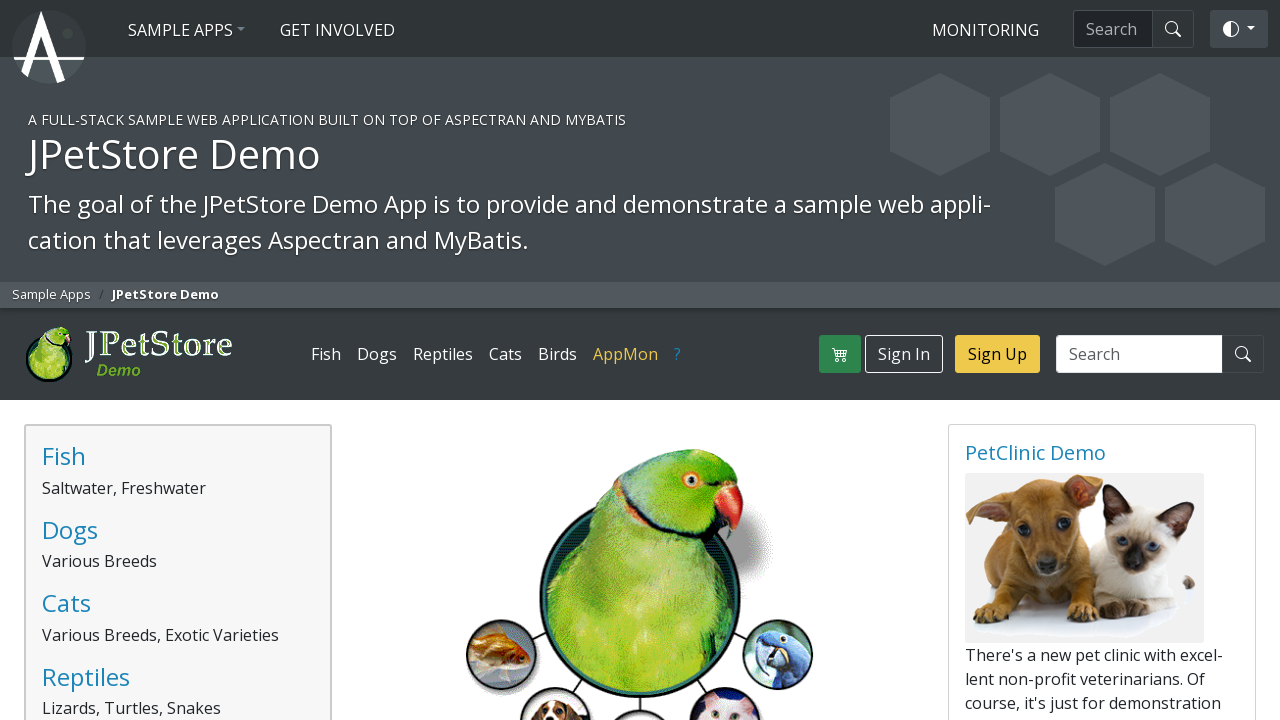

Navigated to JPetStore home page at https://jpetstore.aspectran.com/
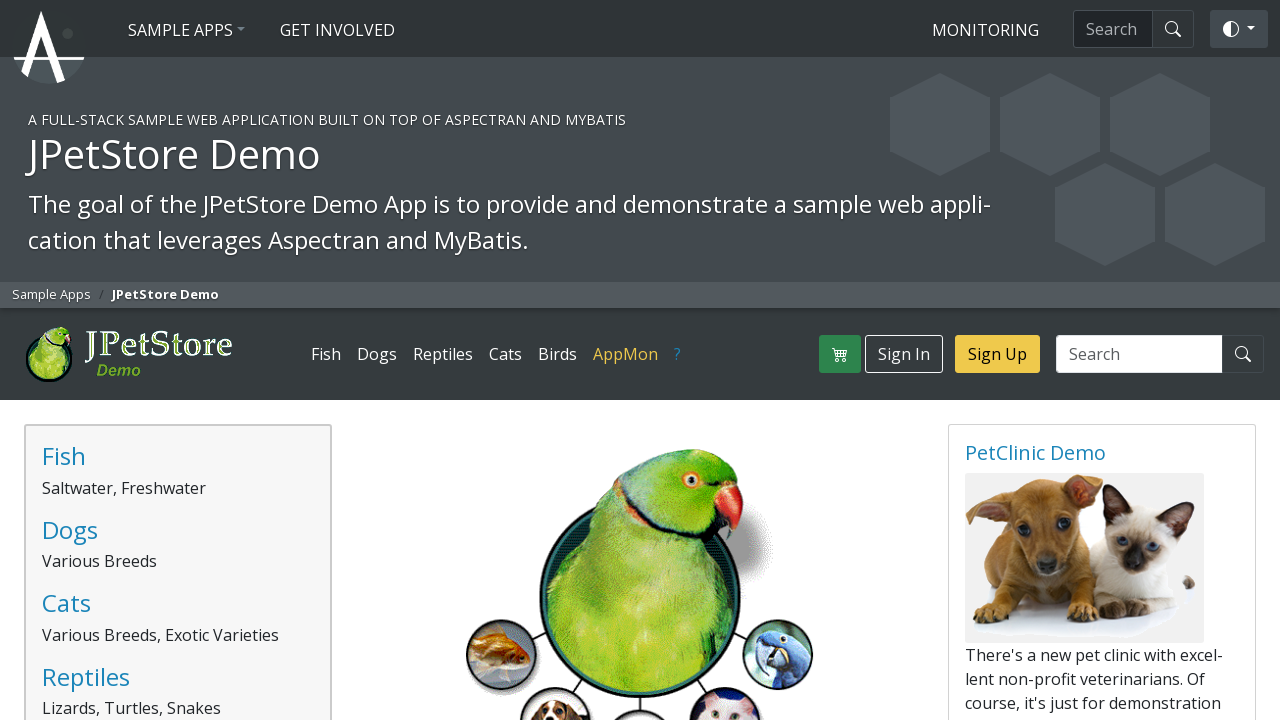

Verified page title contains 'JPetStore'
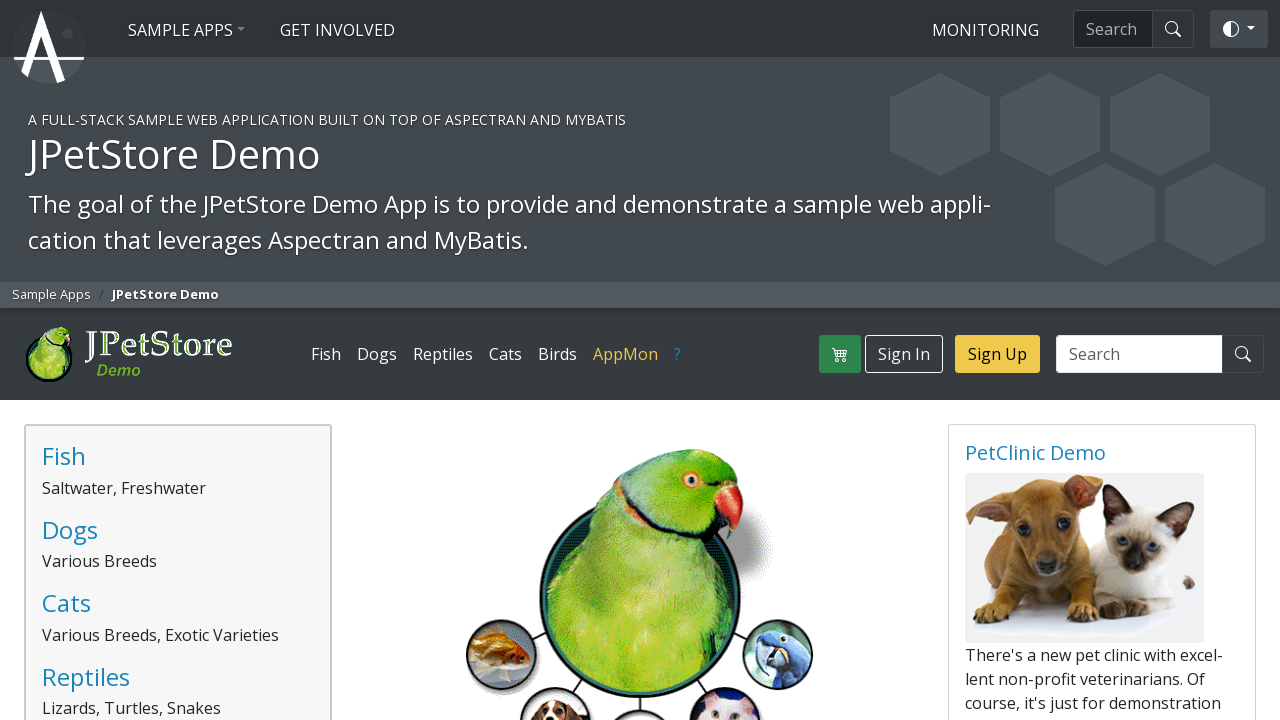

Verified URL contains 'jpetstore.aspectran.com'
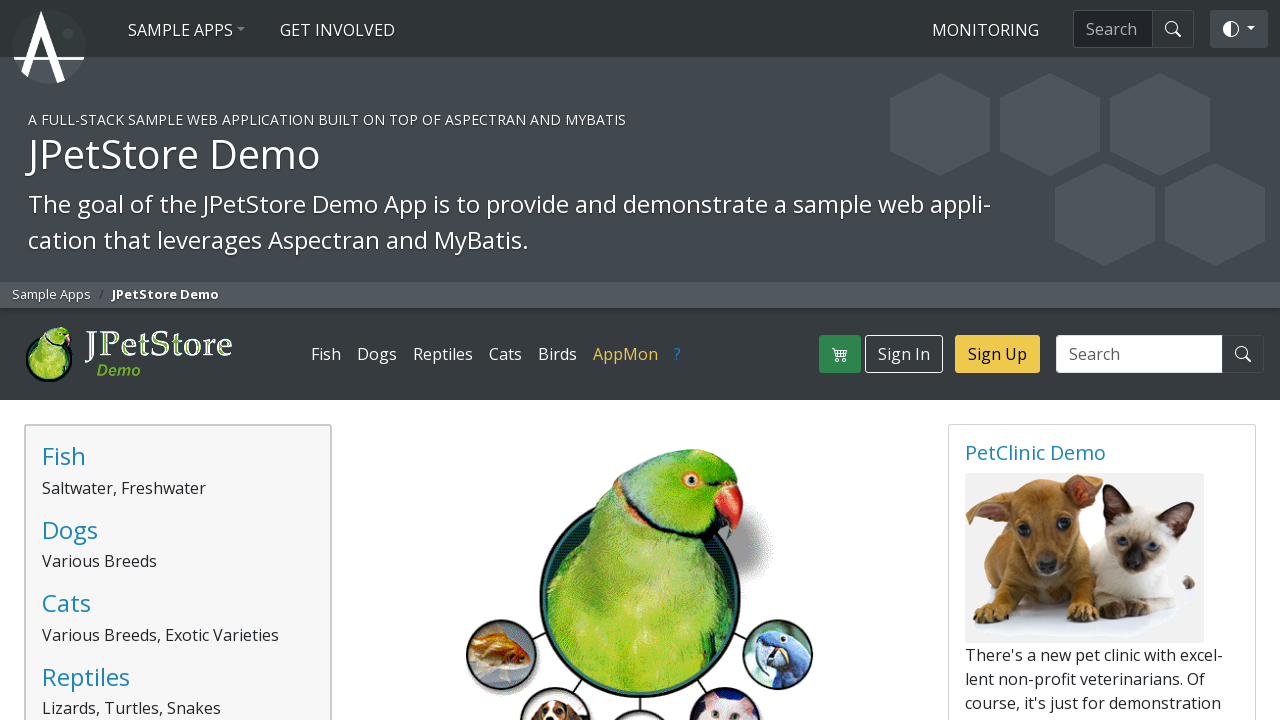

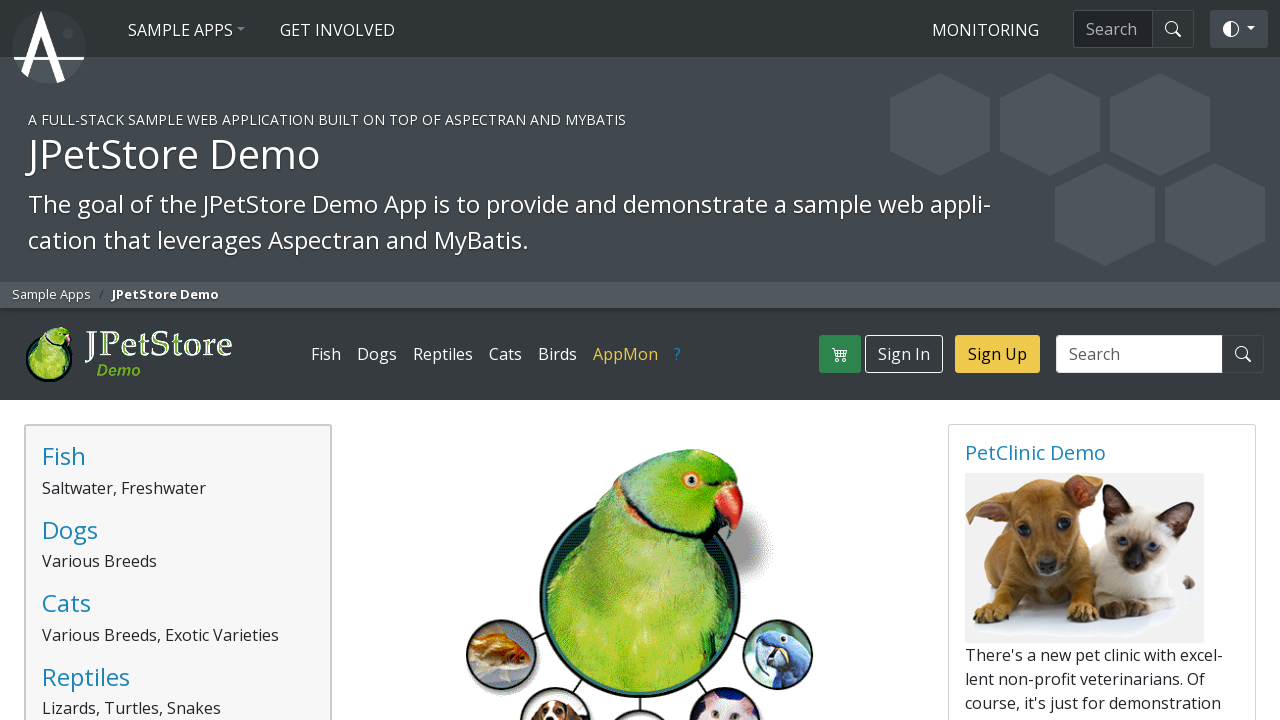